Tests the selectable widget functionality by switching to the grid view and selecting multiple items (One, Two, Three) from the grid.

Starting URL: https://demoqa.com/selectable

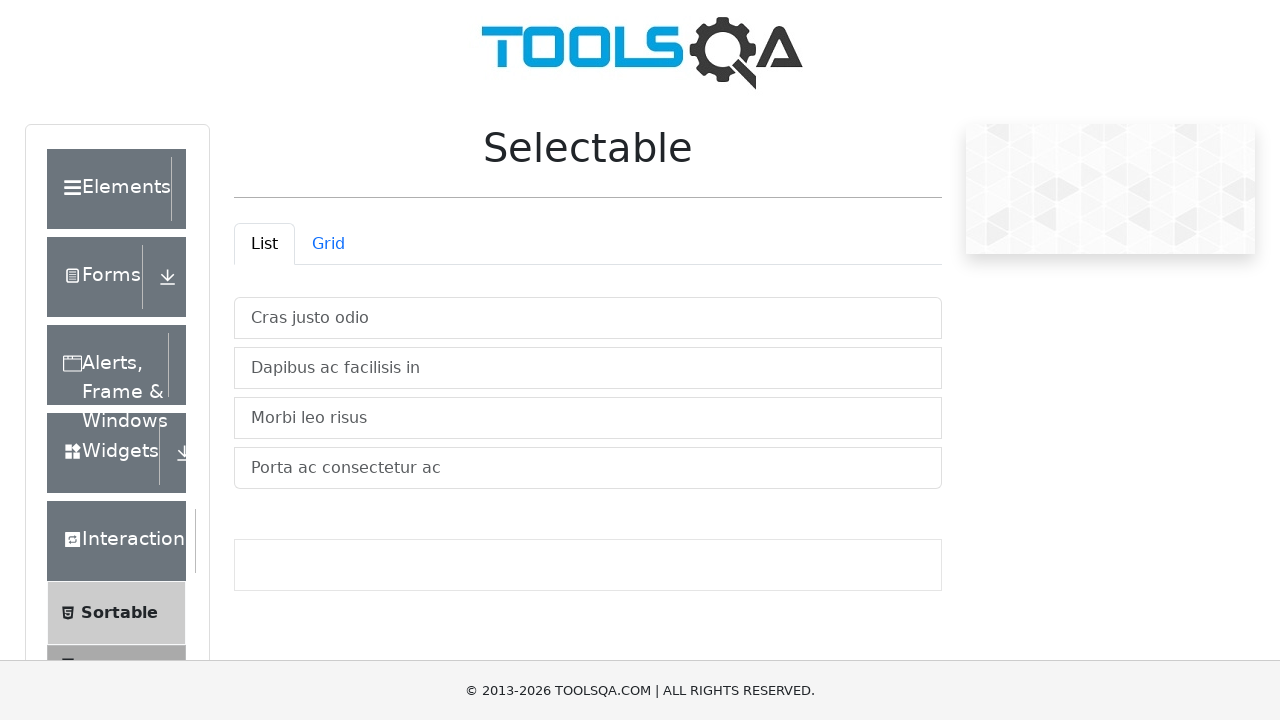

Clicked Grid tab to switch to grid view at (328, 244) on #demo-tab-grid
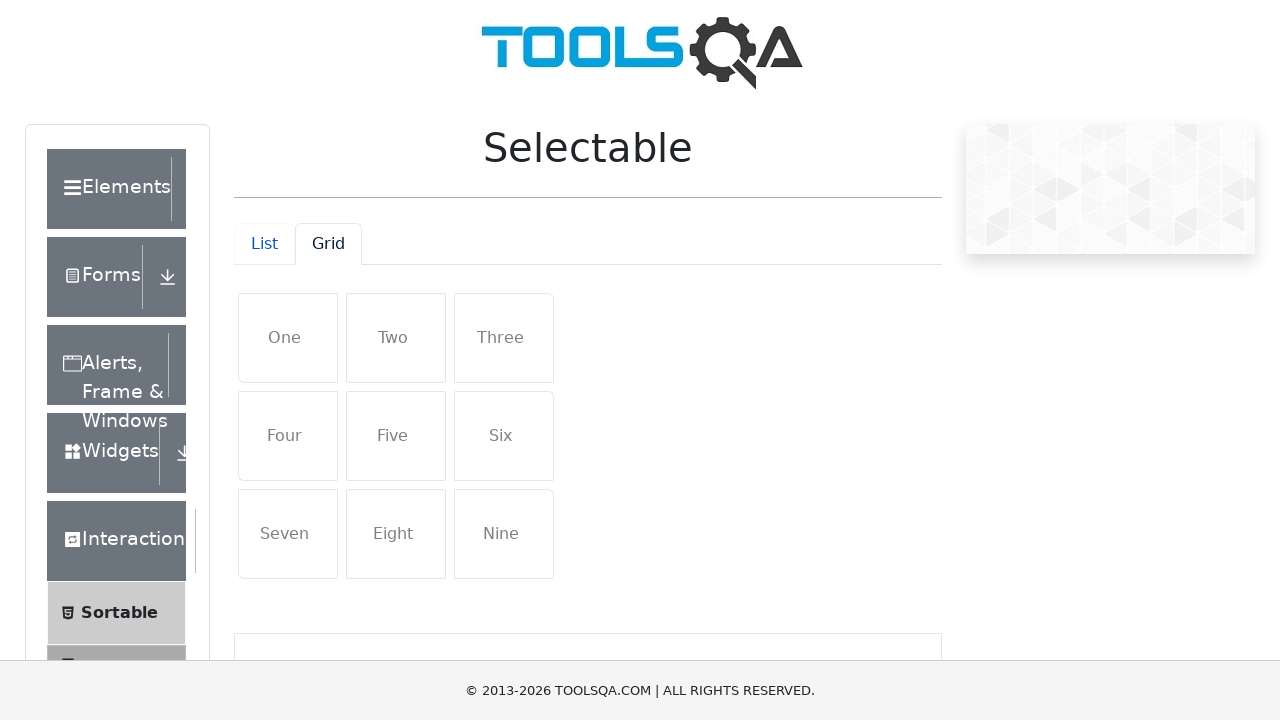

Grid container loaded and became visible
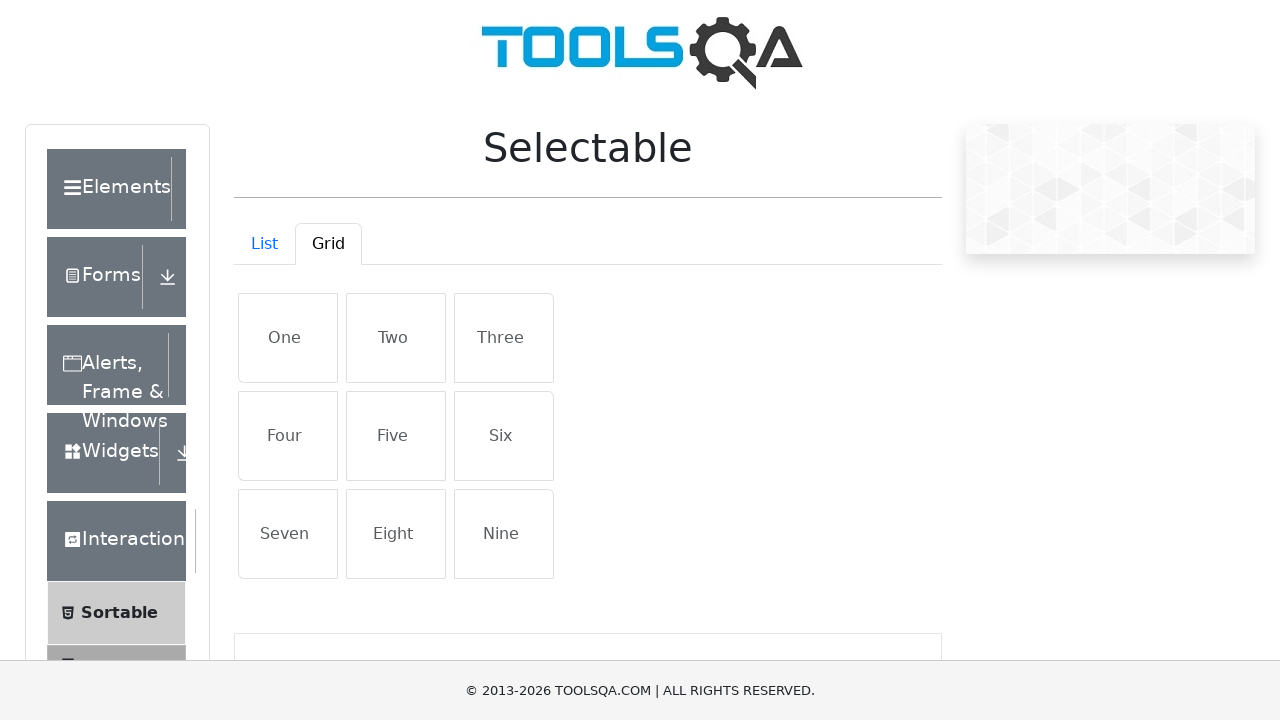

Selected grid item 'One' at (288, 338) on xpath=//li[text()='One']
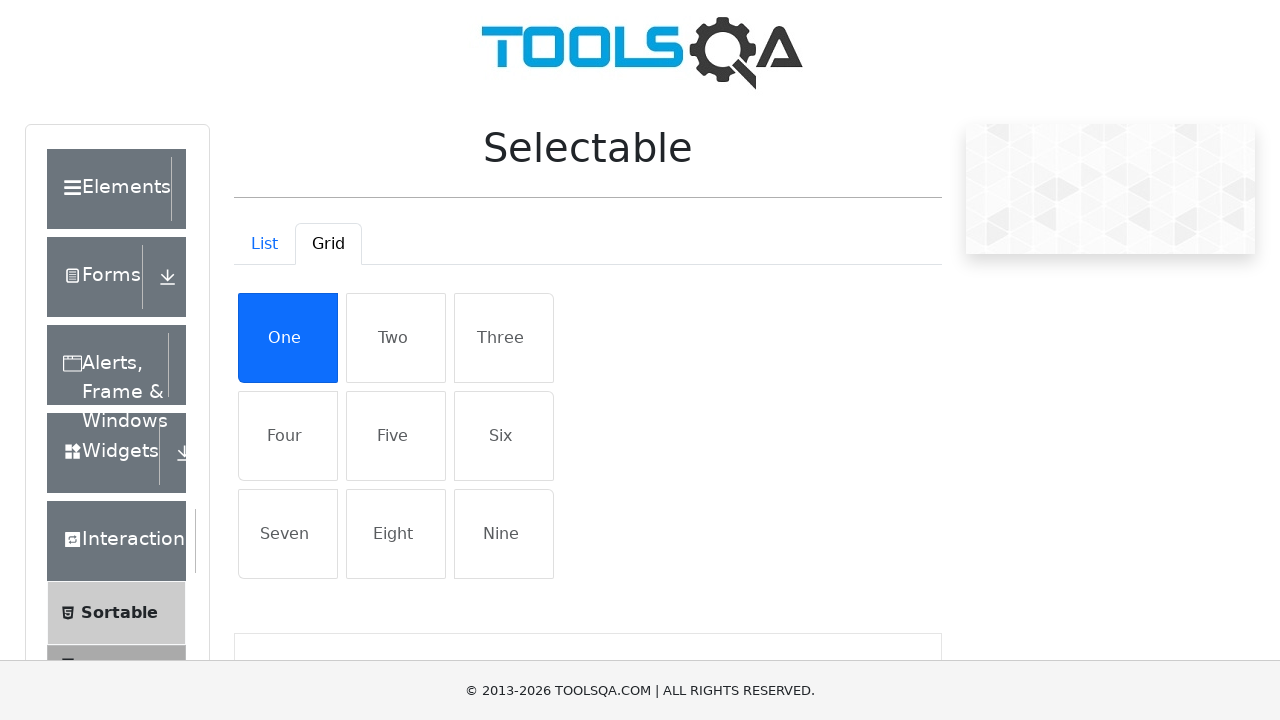

Selected grid item 'Two' at (396, 338) on xpath=//li[text()='Two']
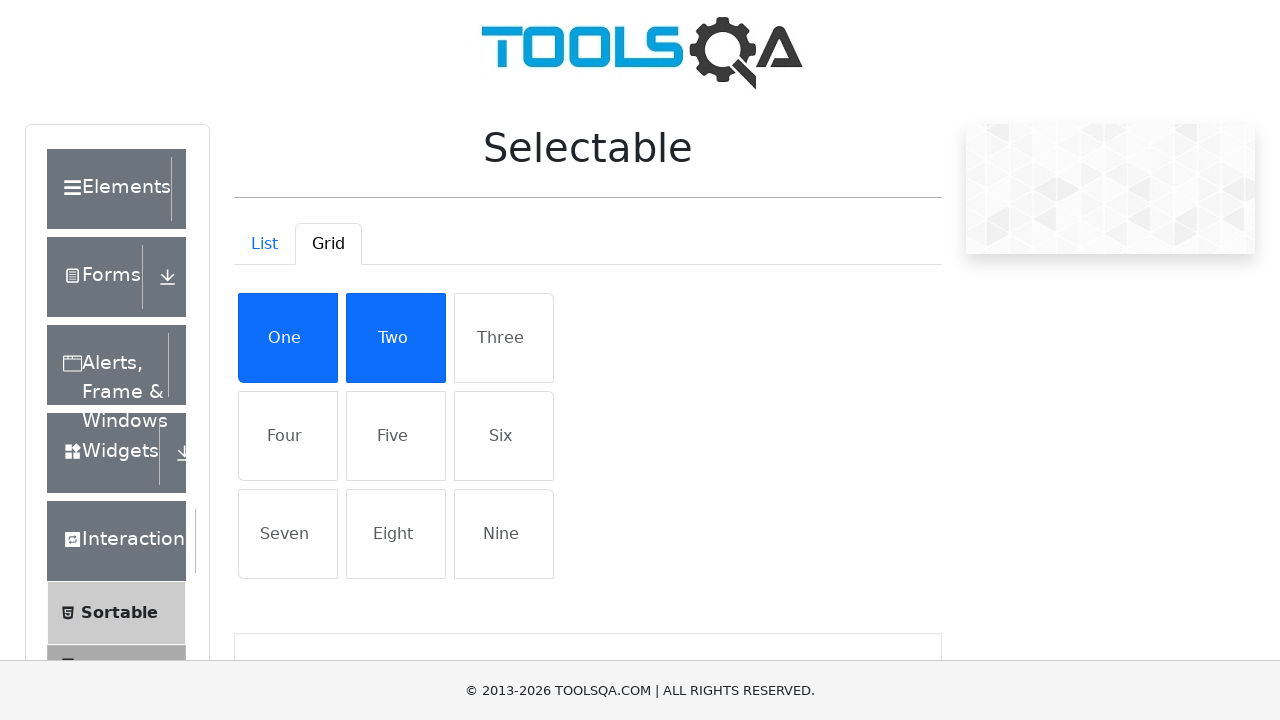

Selected grid item 'Three' at (504, 338) on xpath=//li[text()='Three']
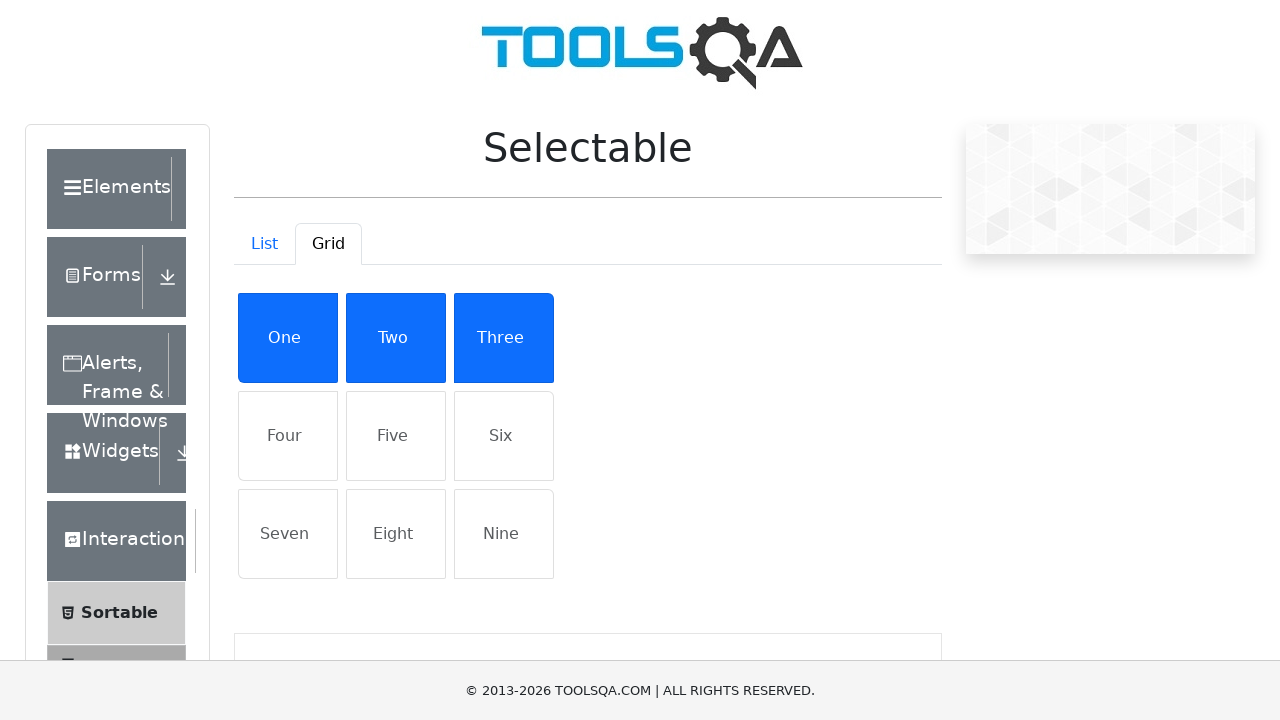

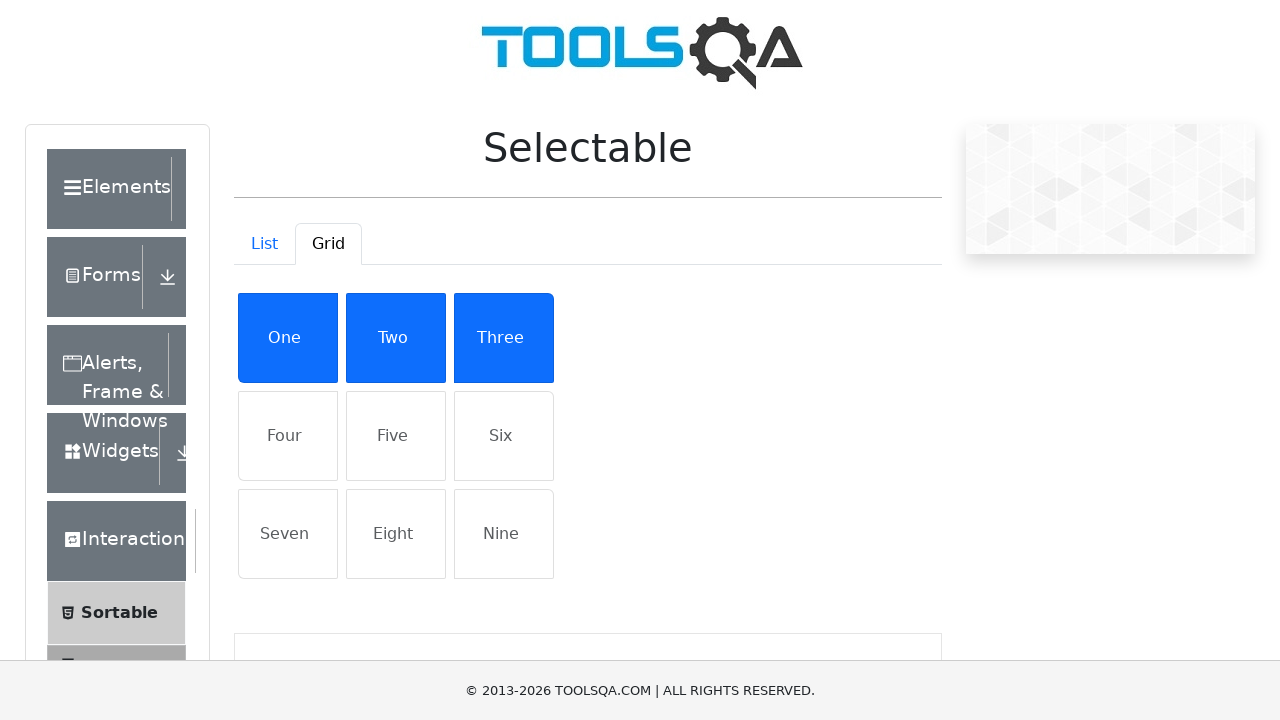